Navigates to the Rahul Shetty Academy Selenium Practice e-commerce page and verifies it loads successfully.

Starting URL: https://rahulshettyacademy.com/seleniumPractise/#/

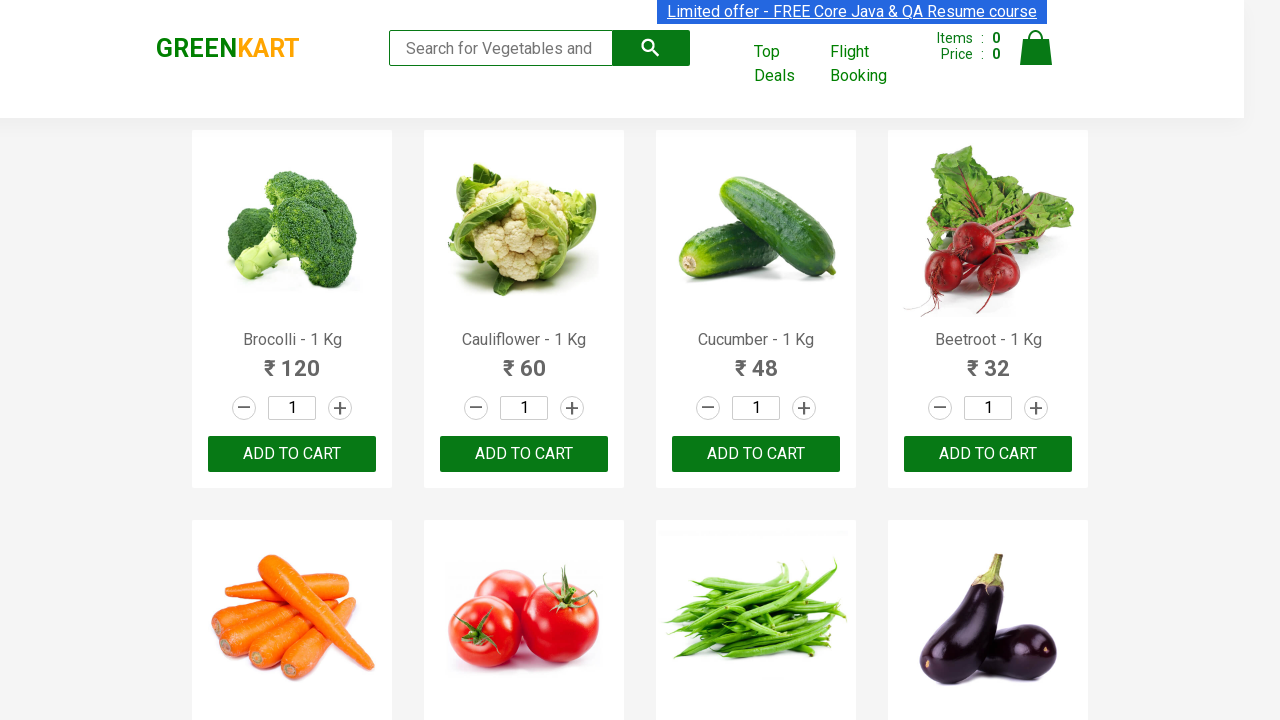

Page DOM content loaded
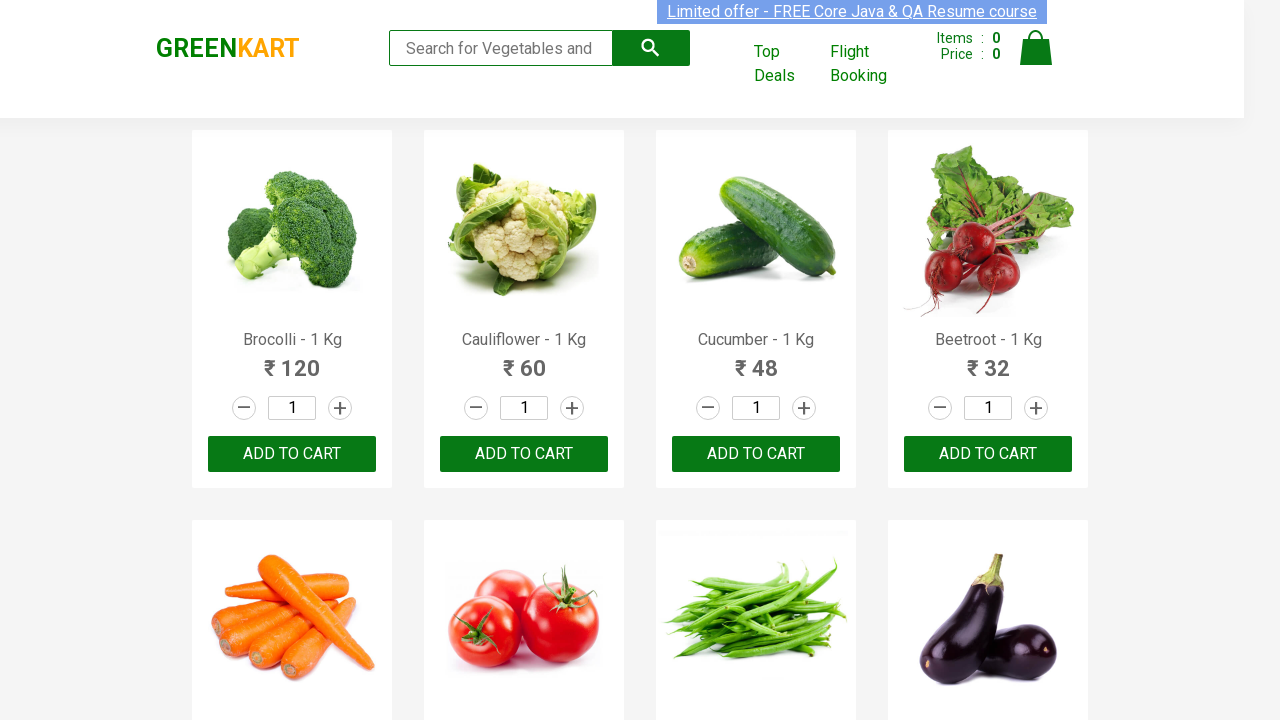

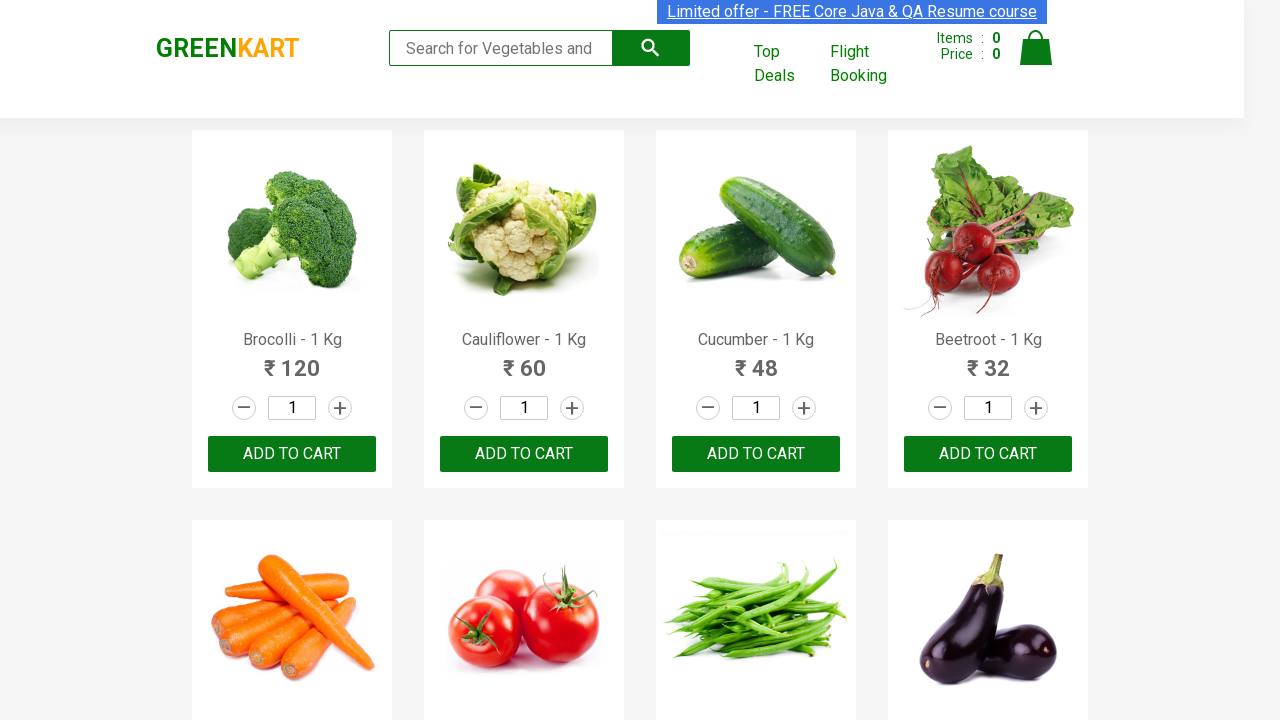